Tests Selenium 4's relative locator functionality by finding elements above and below other elements on an Angular practice form

Starting URL: https://rahulshettyacademy.com/angularpractice/

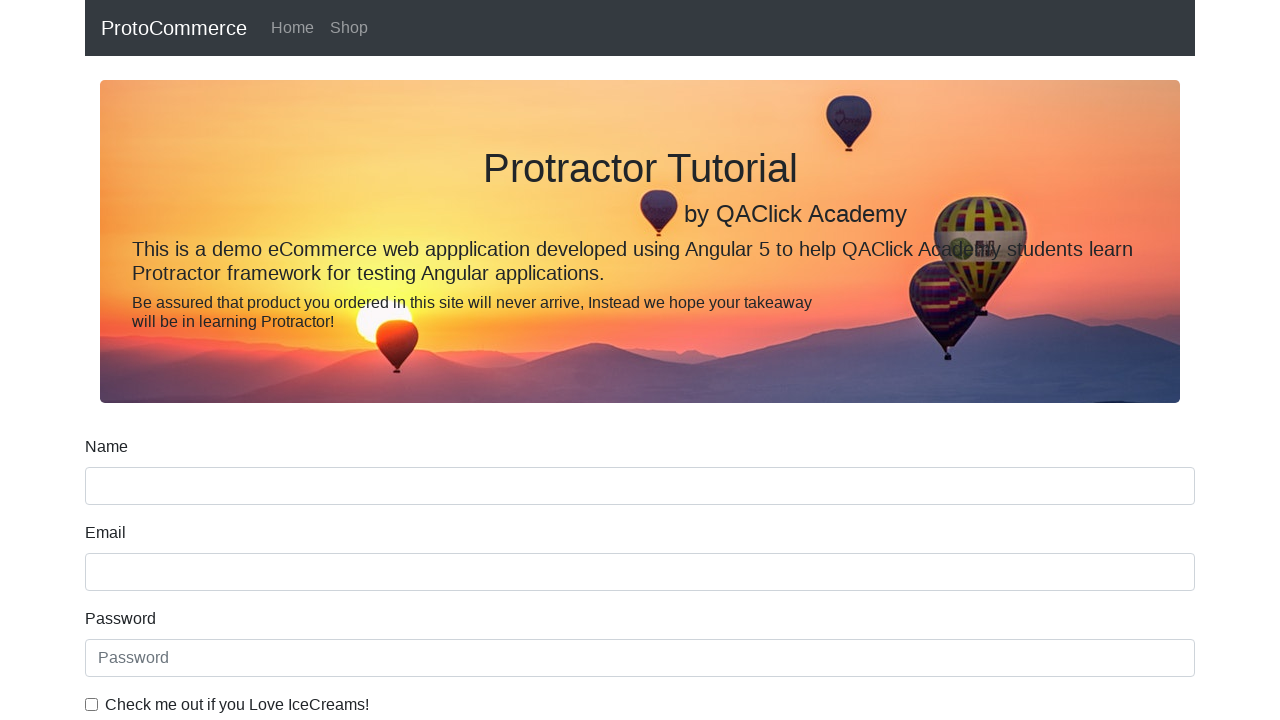

Located the name input field
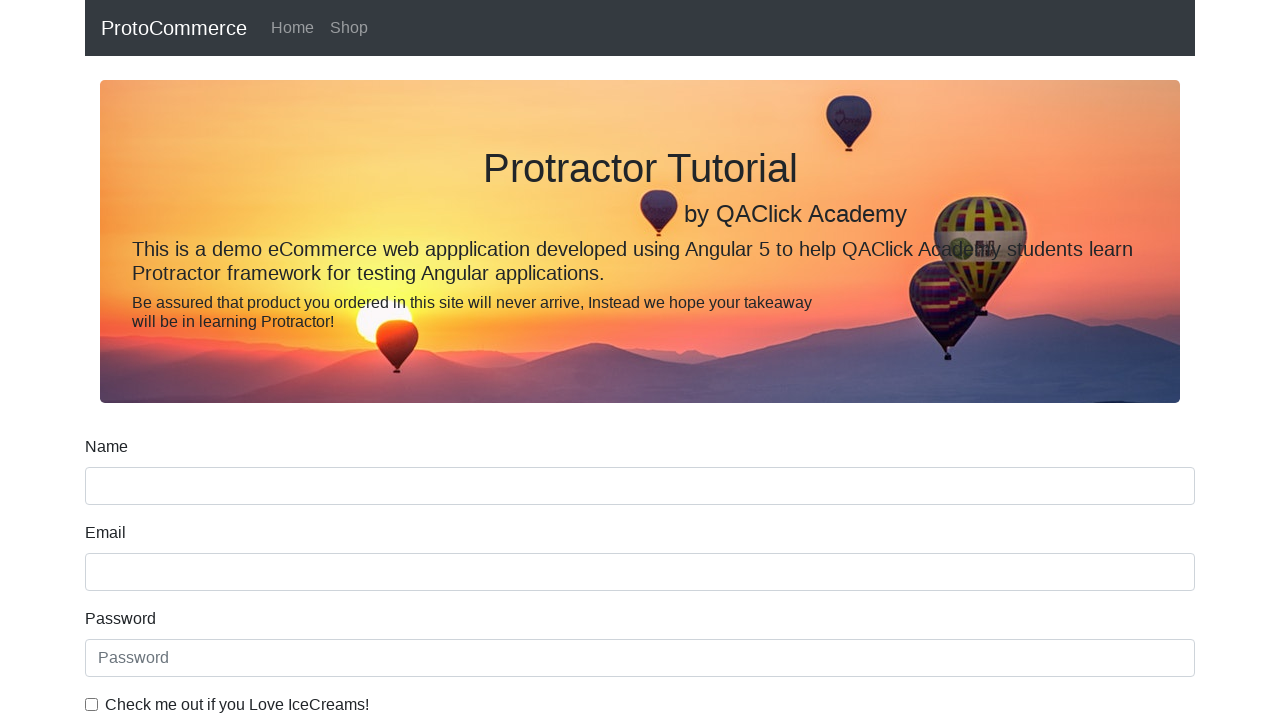

Located the label above the name input field
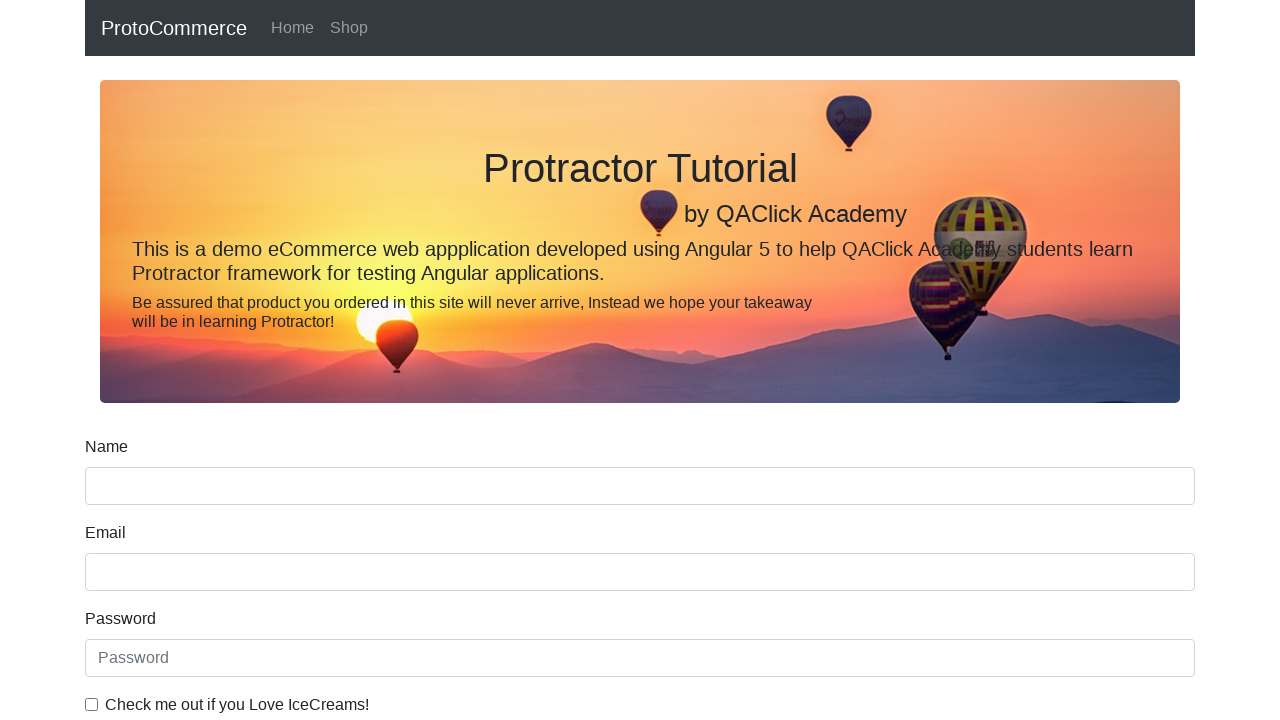

Retrieved text content from the Name label
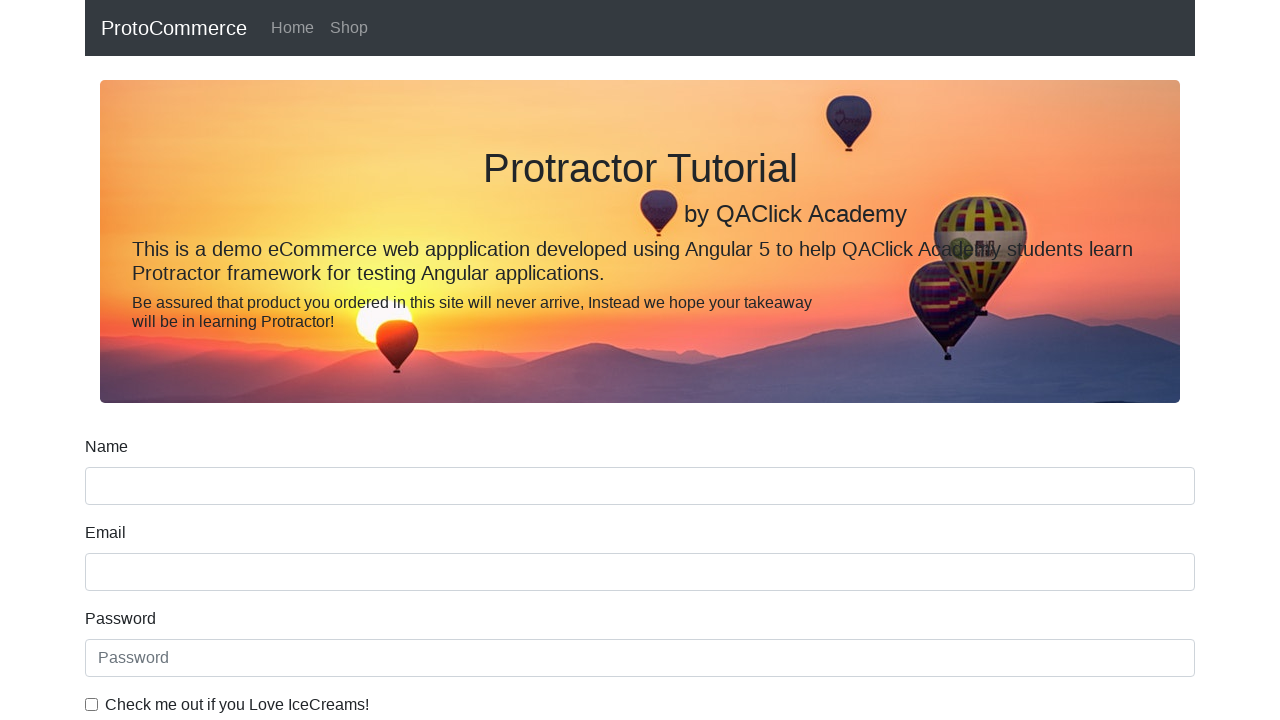

Located the date of birth label
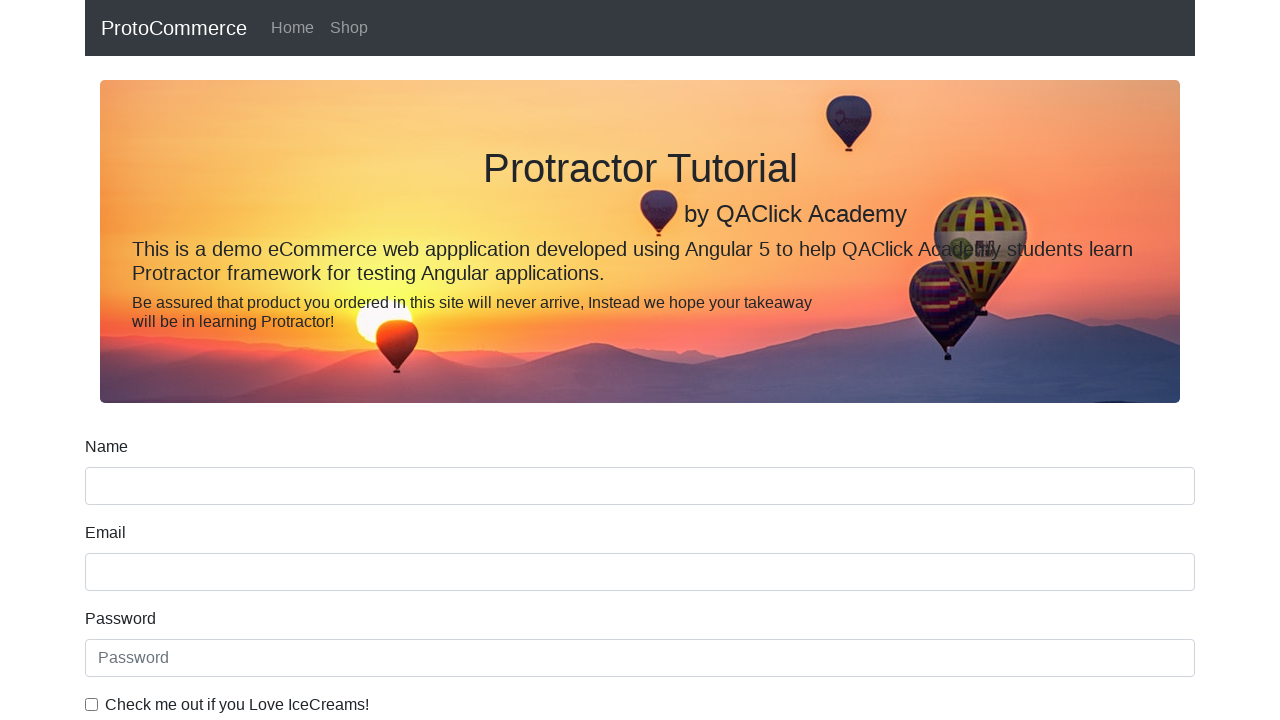

Filled date of birth input field with '1990-01-15' on input[type='date']
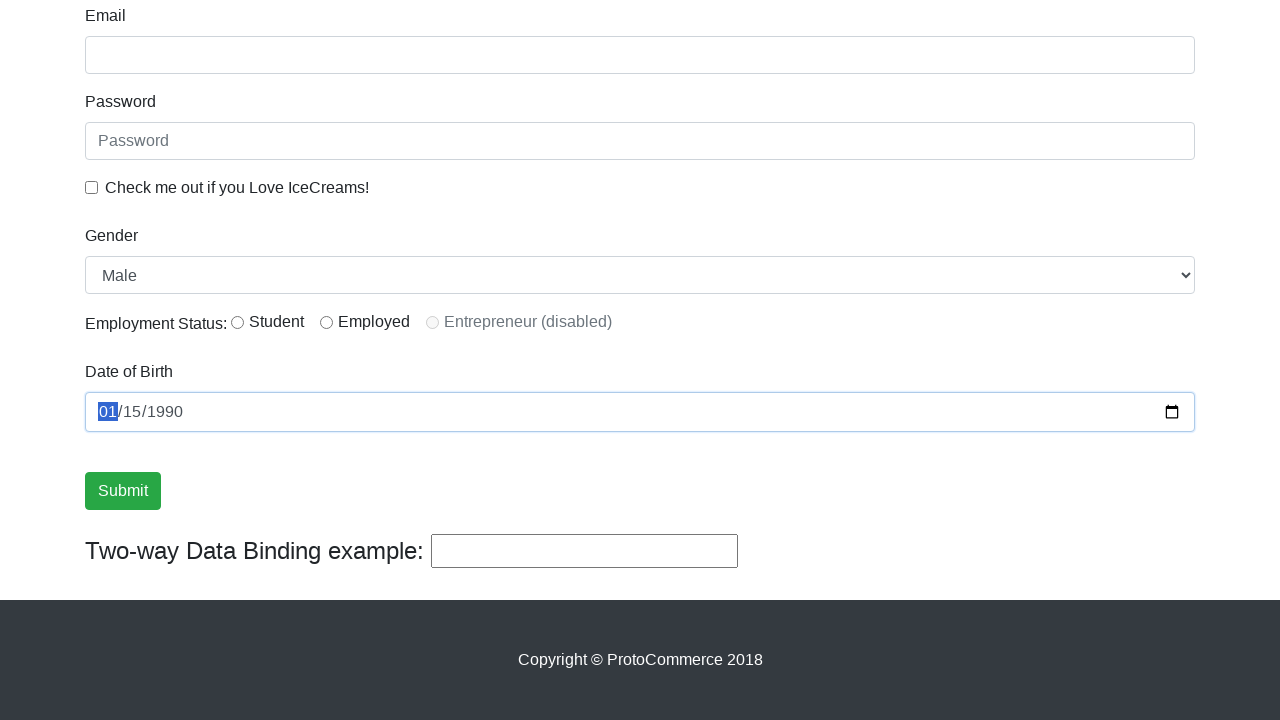

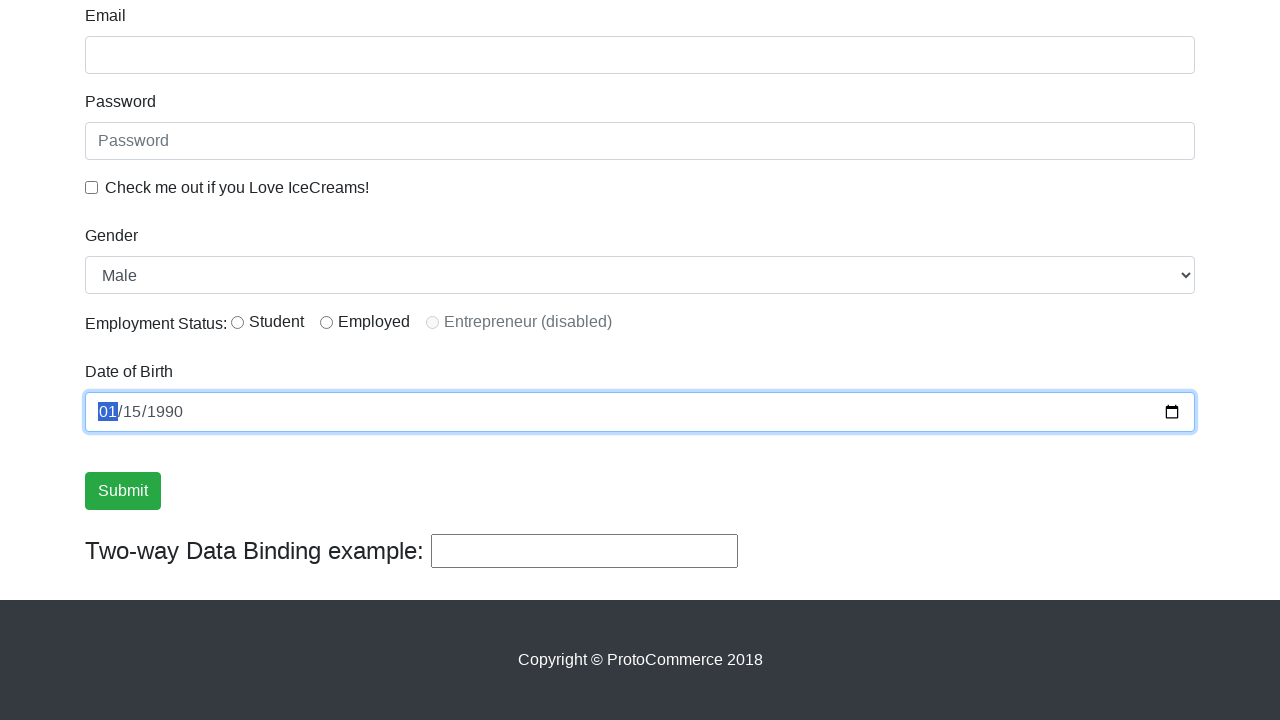